Navigates to the ChromeDriver downloads page and takes a screenshot, then navigates to the Polish news site wp.pl and takes another screenshot - demonstrating basic browser navigation.

Starting URL: https://chromedriver.chromium.org/downloads

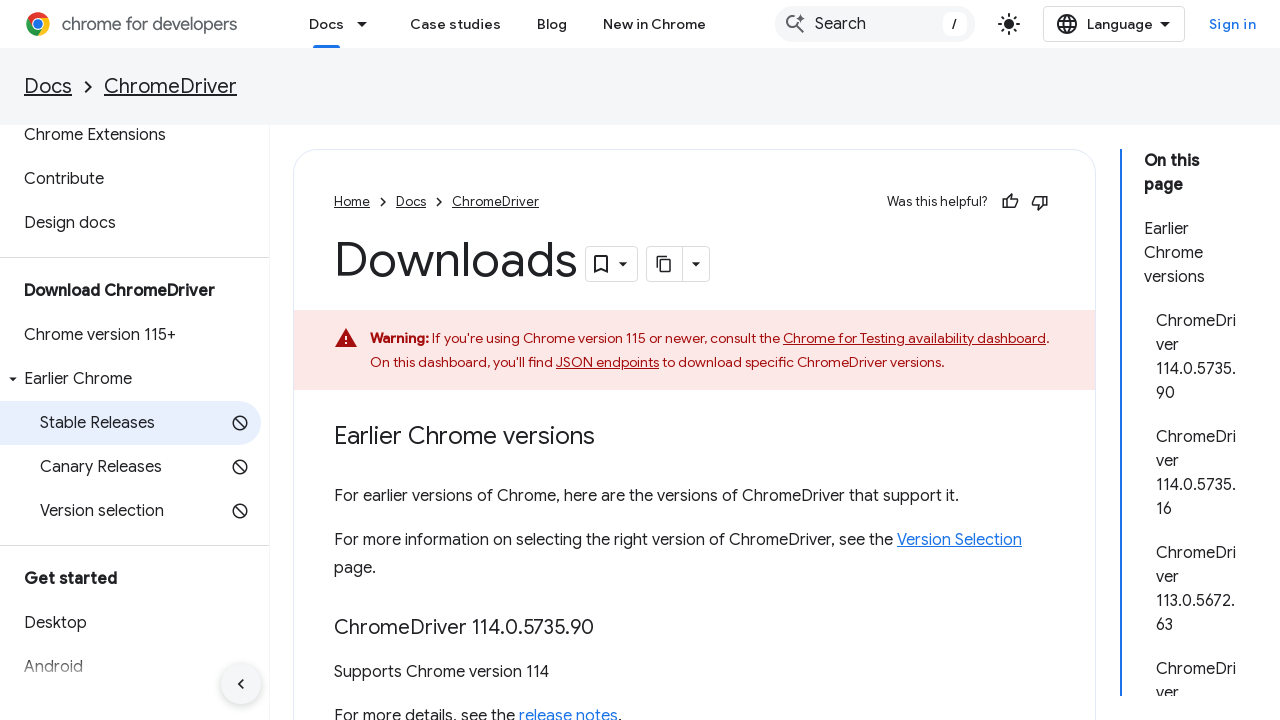

ChromeDriver downloads page loaded (domcontentloaded)
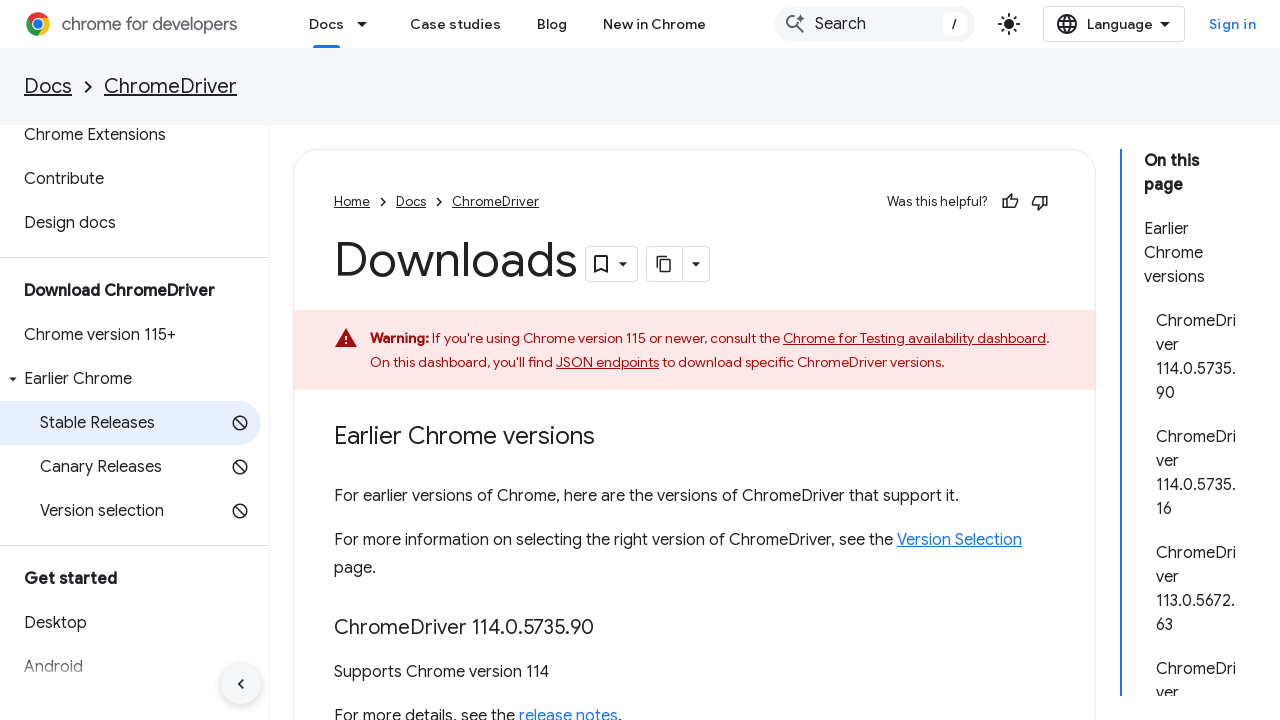

Captured screenshot of ChromeDriver downloads page
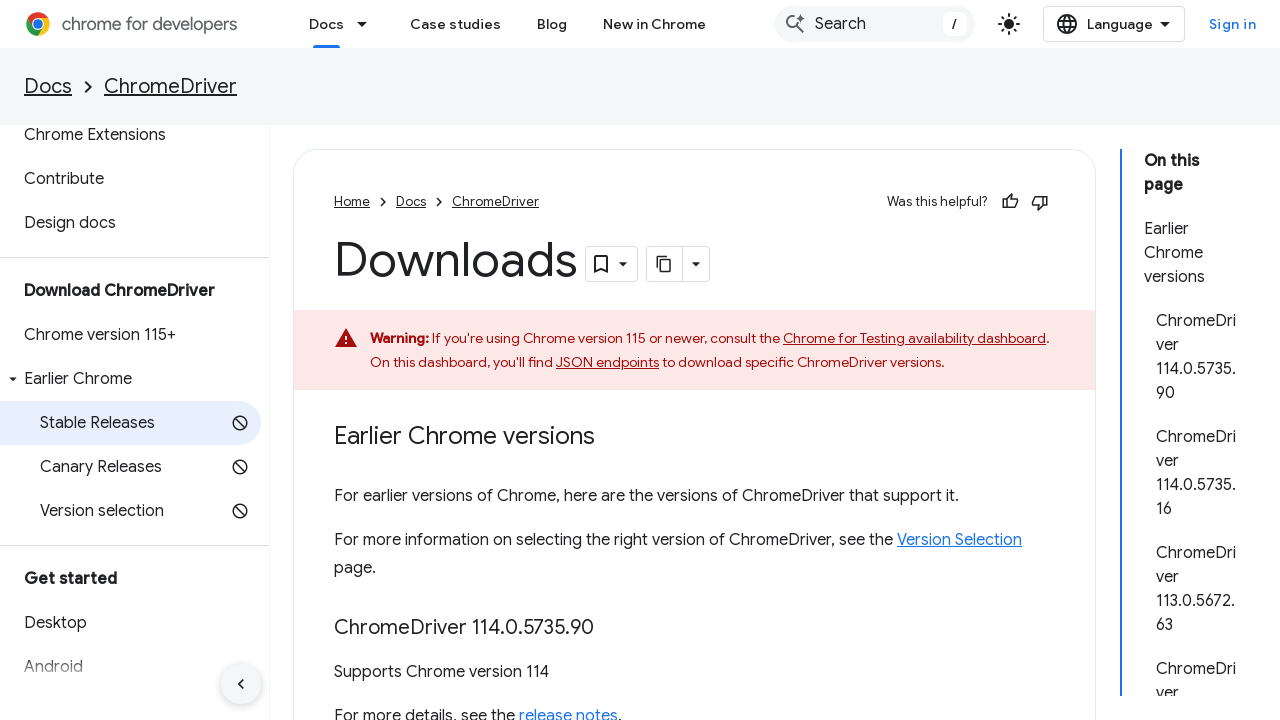

Navigated to wp.pl Polish news site
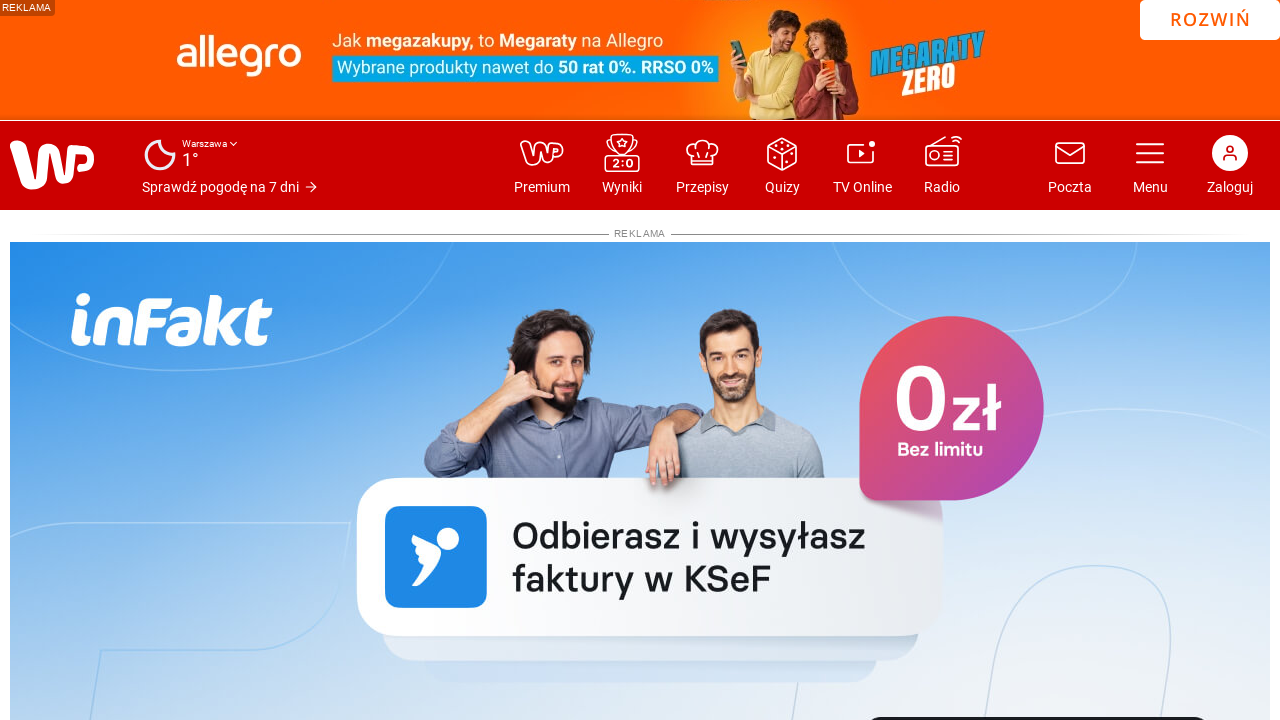

wp.pl page loaded (domcontentloaded)
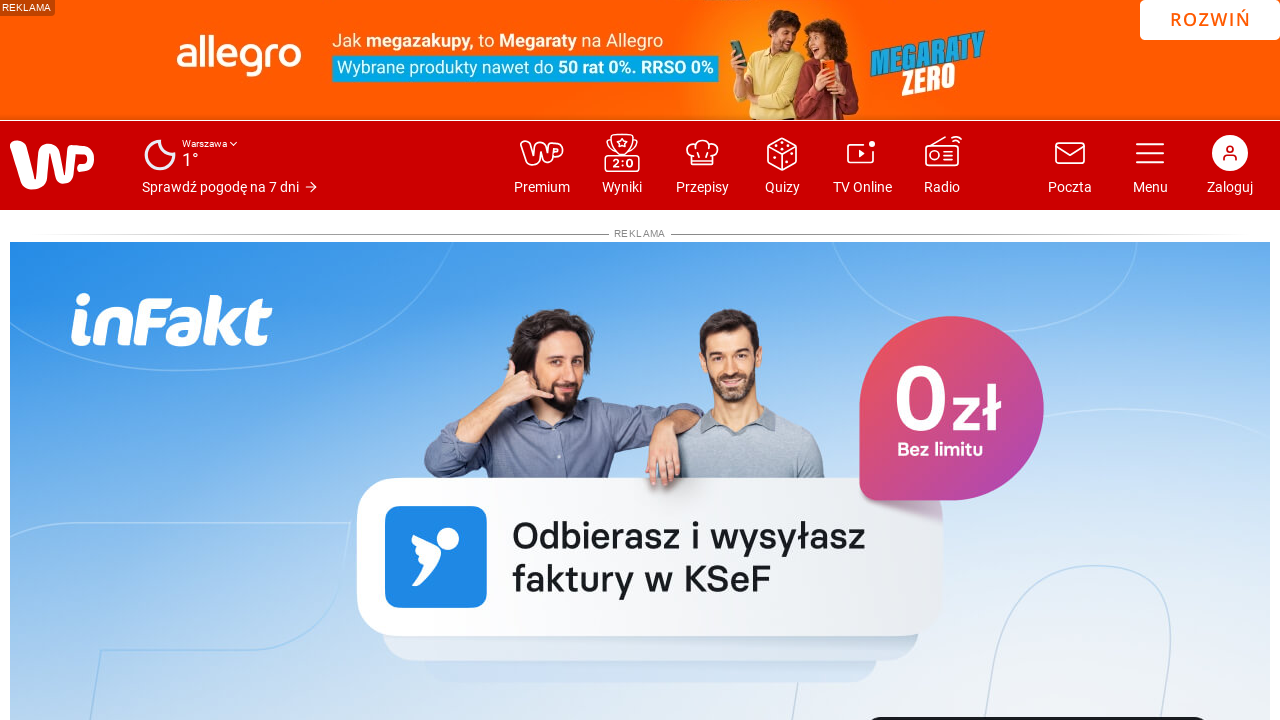

Captured screenshot of wp.pl page
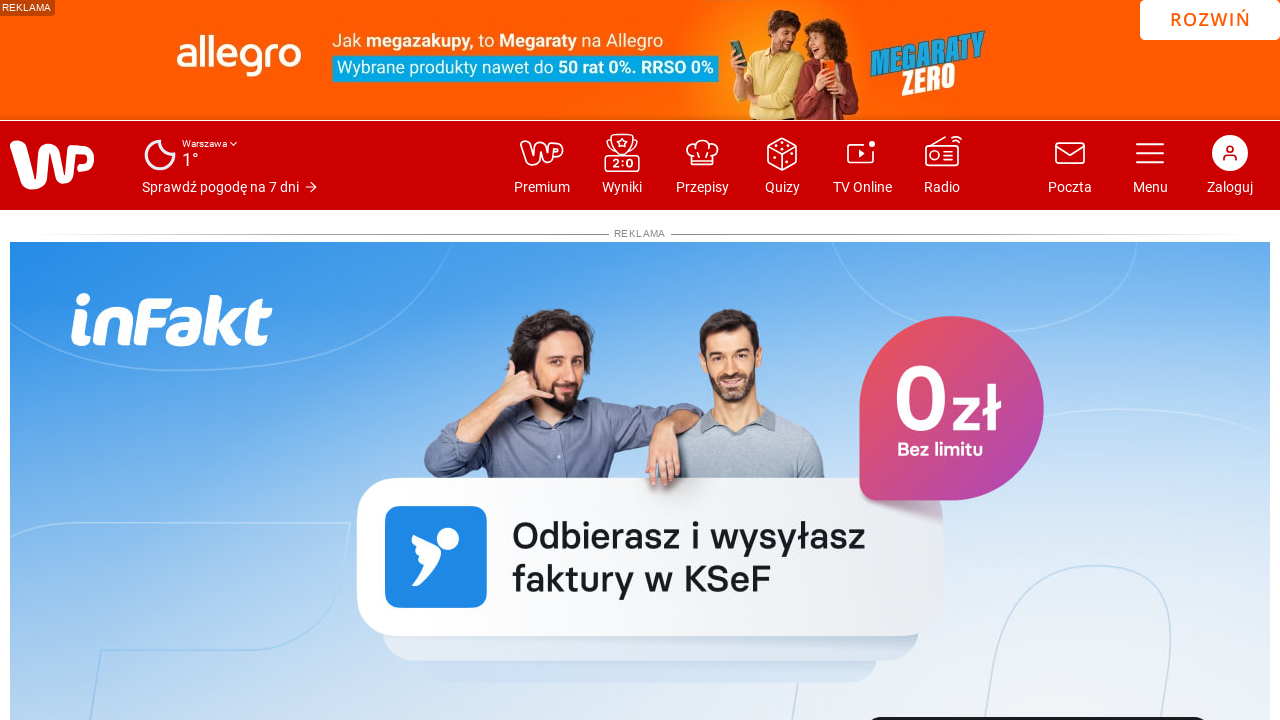

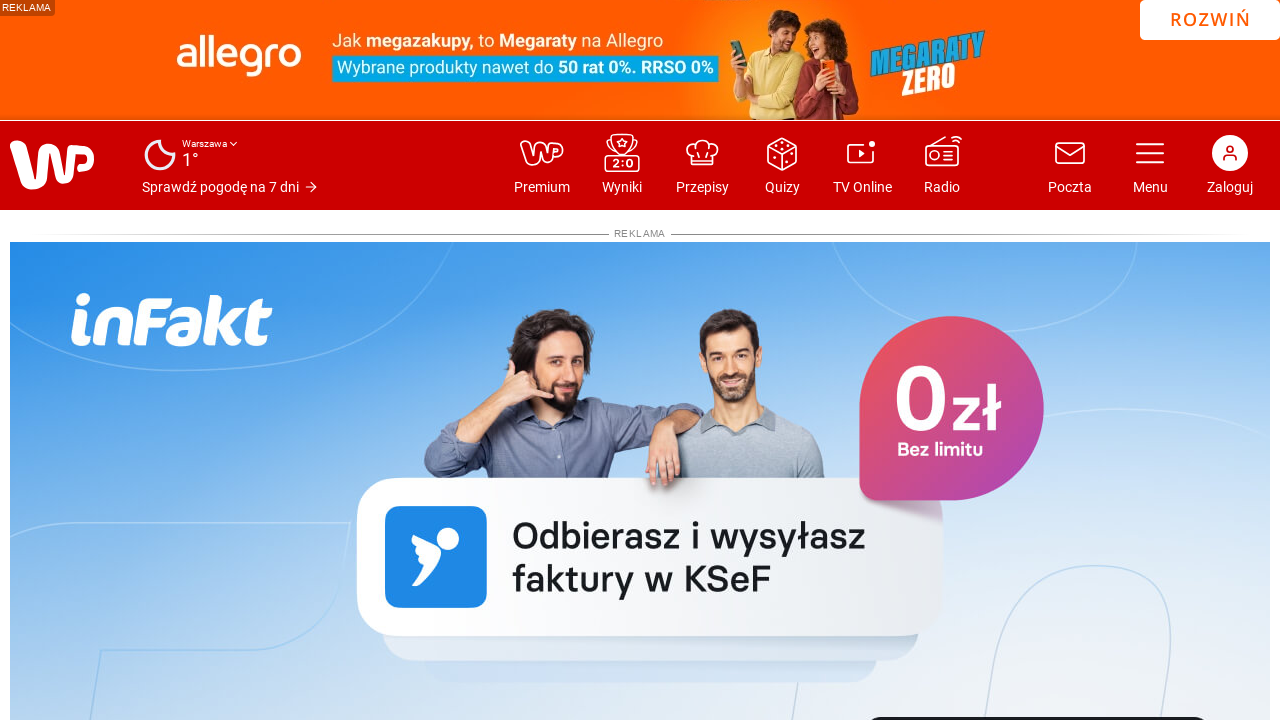